Tests clicking an alert button and dismissing the JavaScript alert popup that appears

Starting URL: https://kristinek.github.io/site/examples/alerts_popups

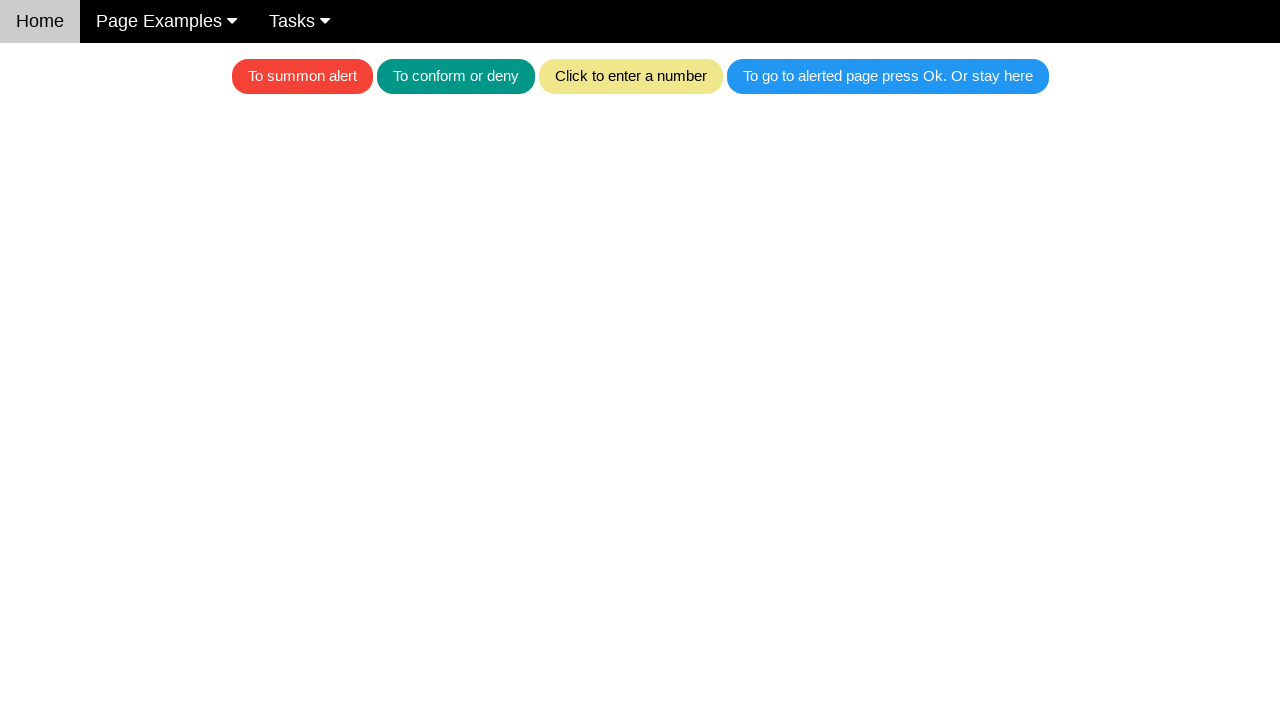

Clicked the red alert button at (302, 76) on .w3-red
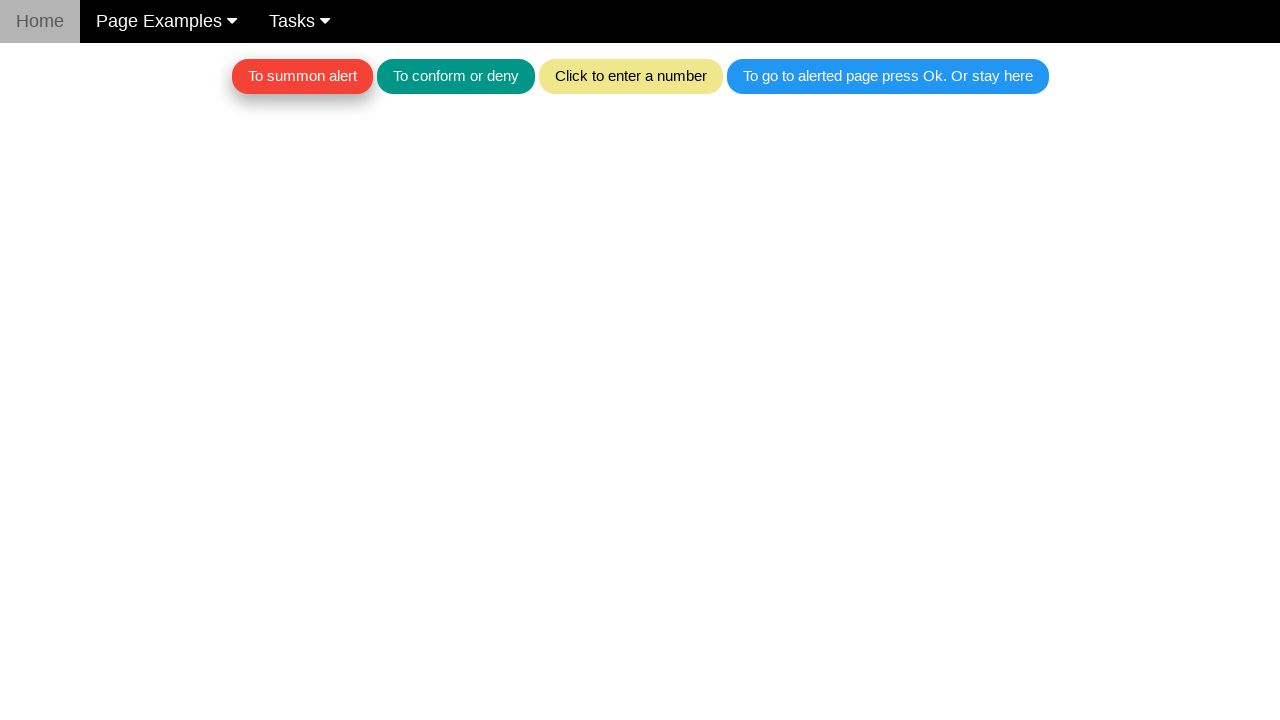

Set up dialog handler to dismiss JavaScript alert
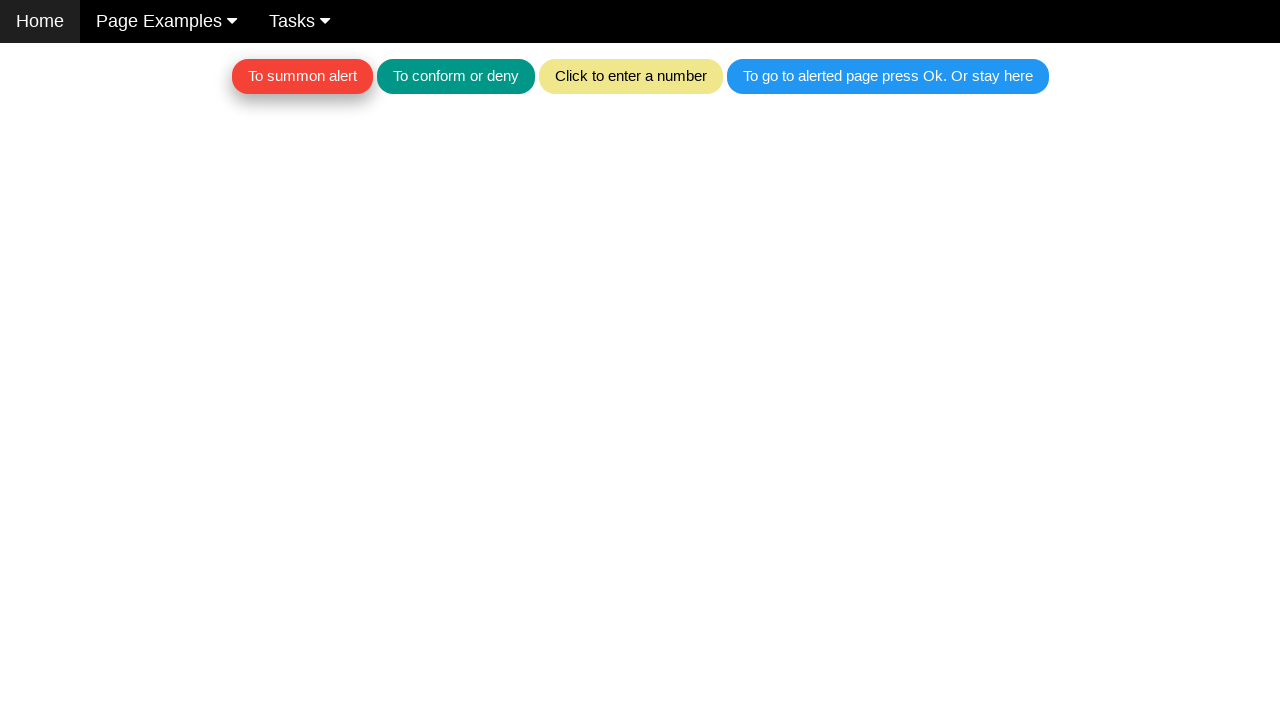

Waited 500ms for alert to be handled
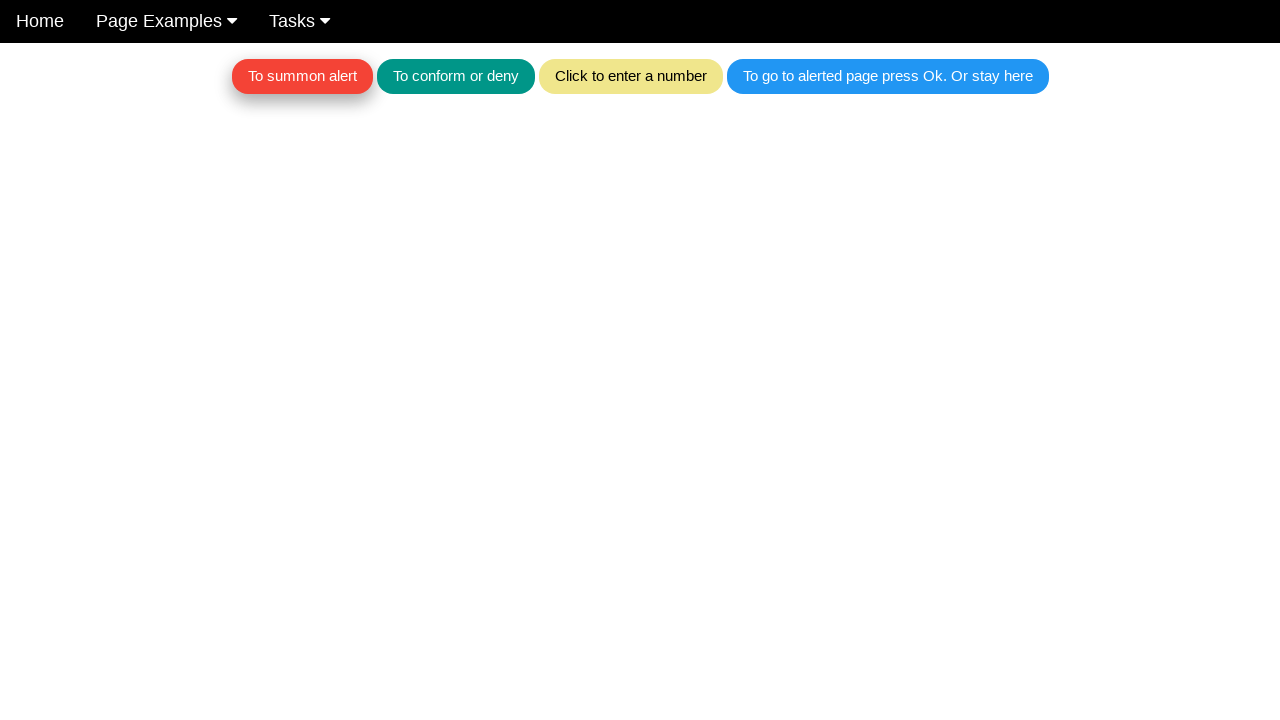

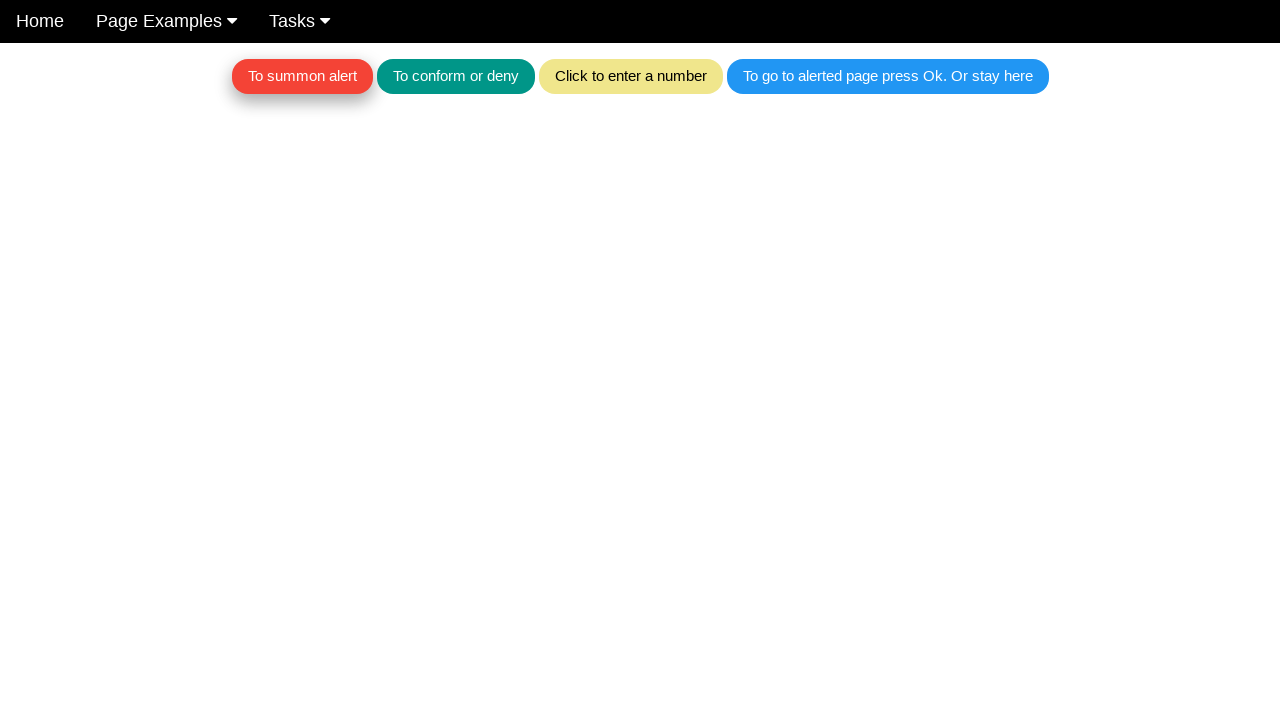